Tests navigation from shop page to home page via the Home link

Starting URL: https://webshop-agil-testautomatiserare.netlify.app/products

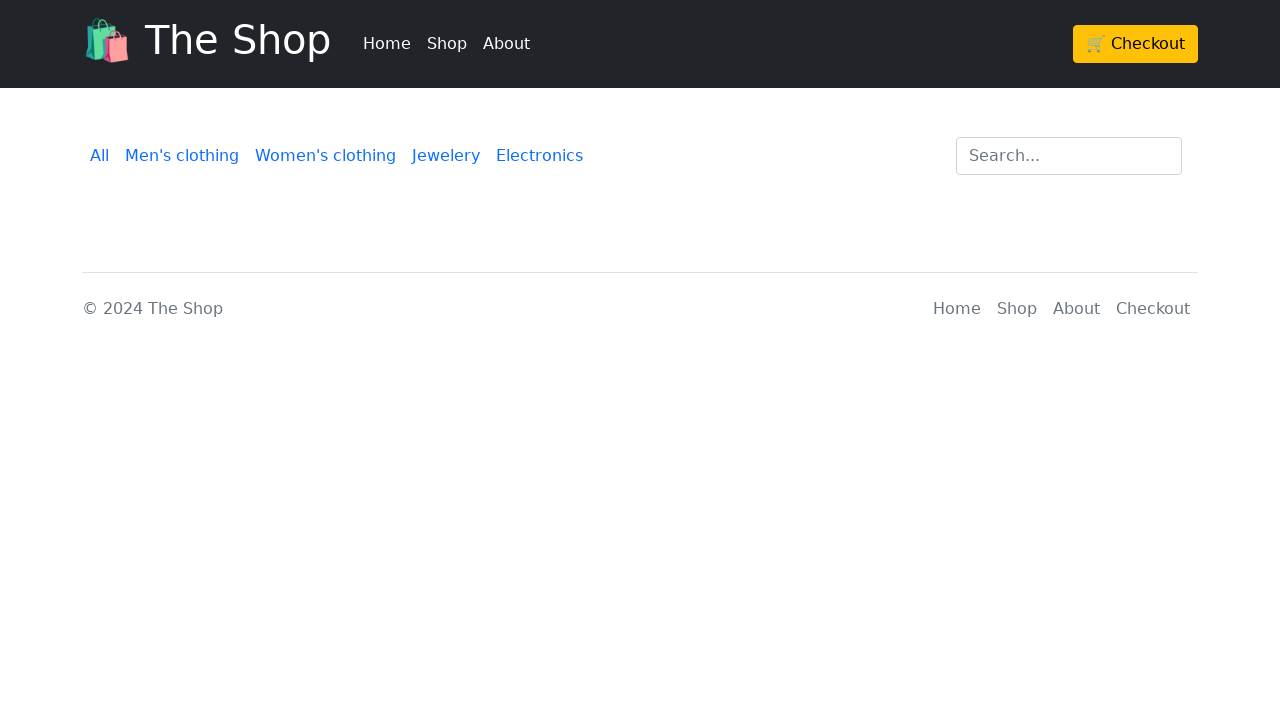

Waited for Home navigation link to be available
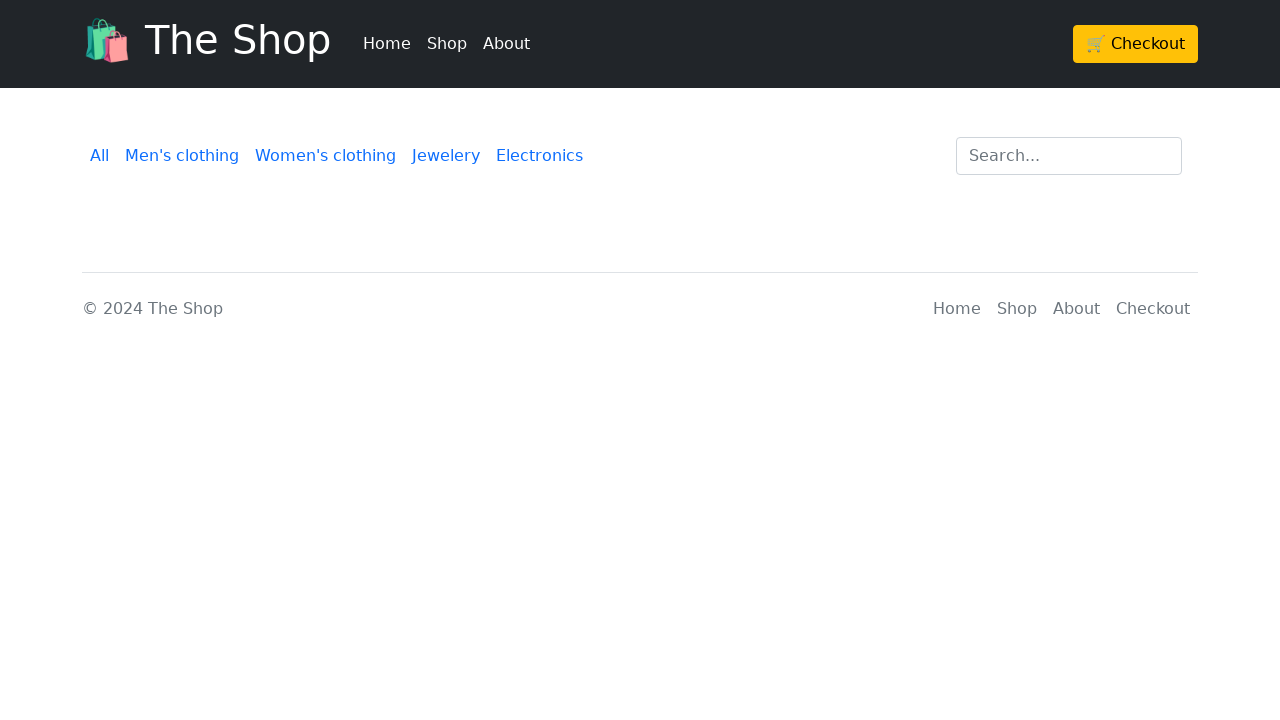

Clicked on Home navigation link at (387, 44) on li:nth-child(1)
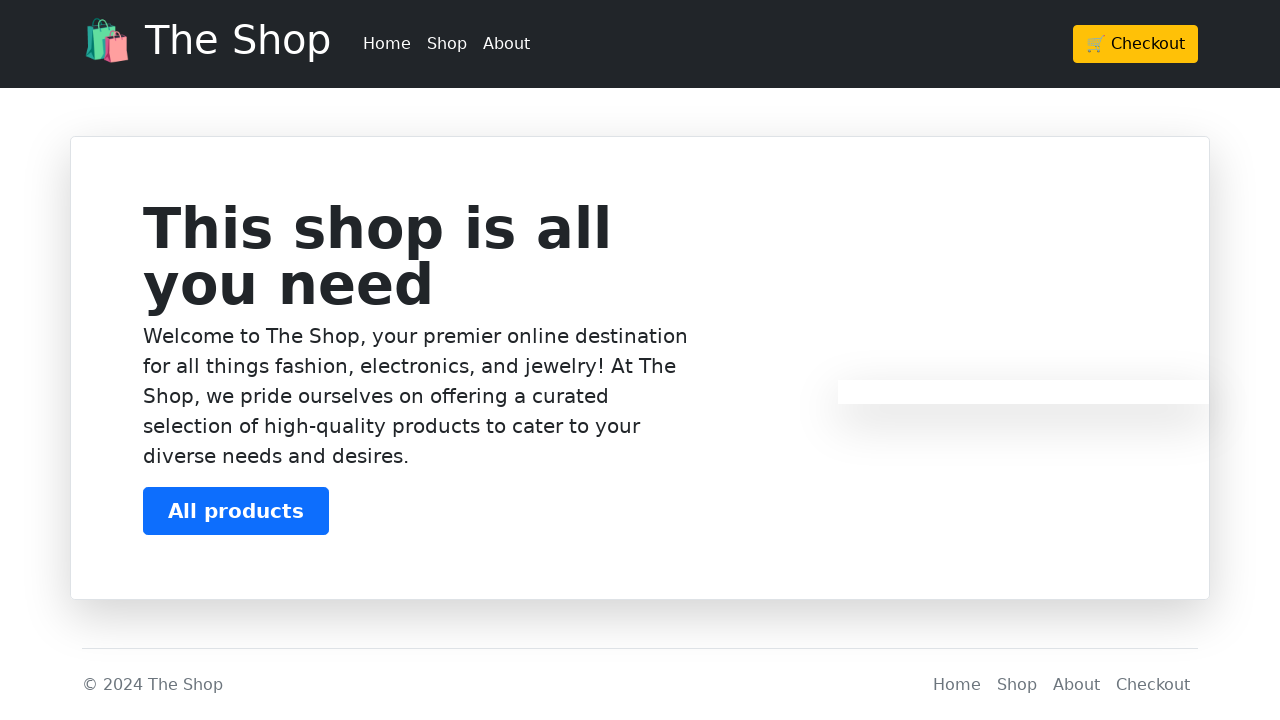

Verified navigation to home page - URL is https://webshop-agil-testautomatiserare.netlify.app/
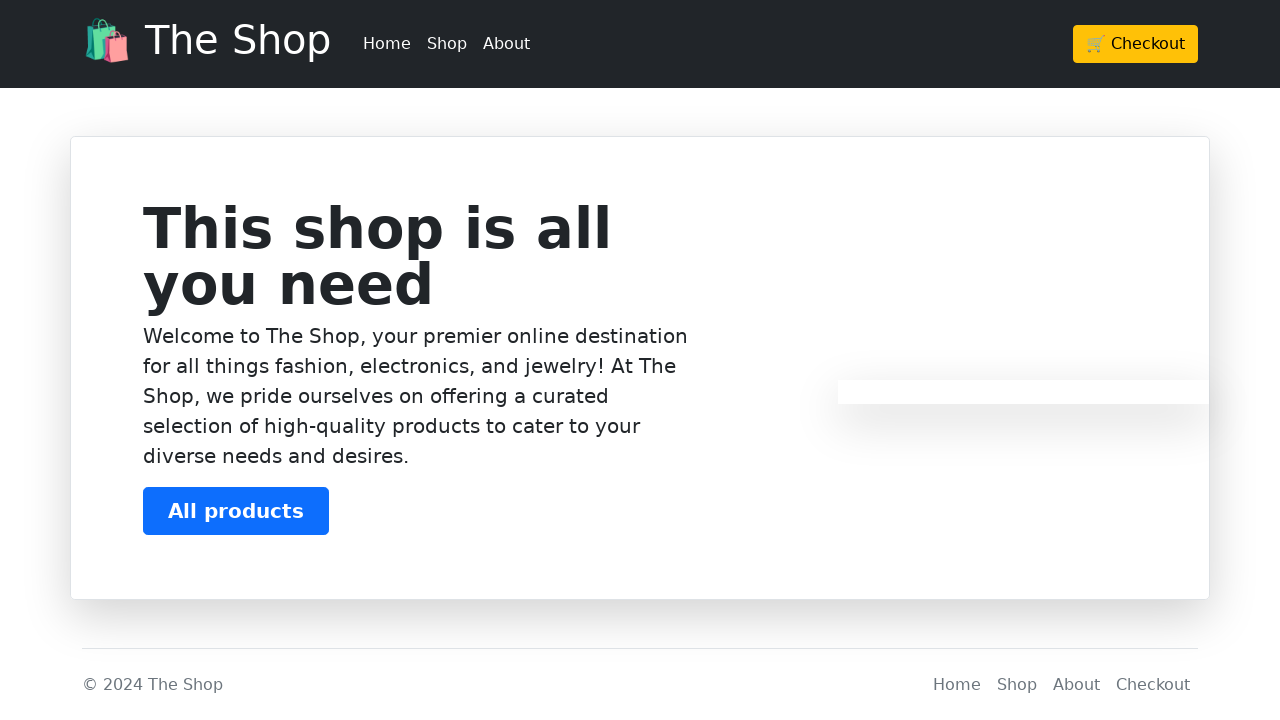

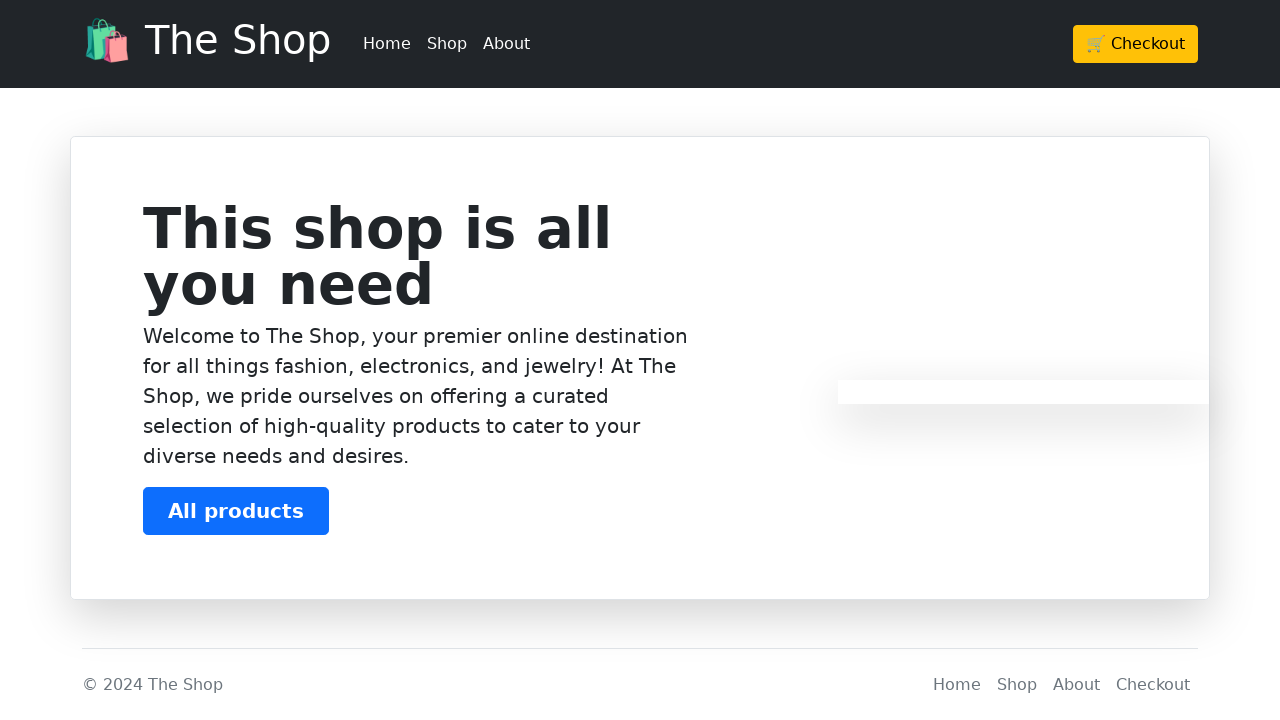